Tests dropdown and checkbox interactions on a practice form by selecting senior citizen discount checkbox and updating passenger count to 5 adults

Starting URL: https://rahulshettyacademy.com/dropdownsPractise/

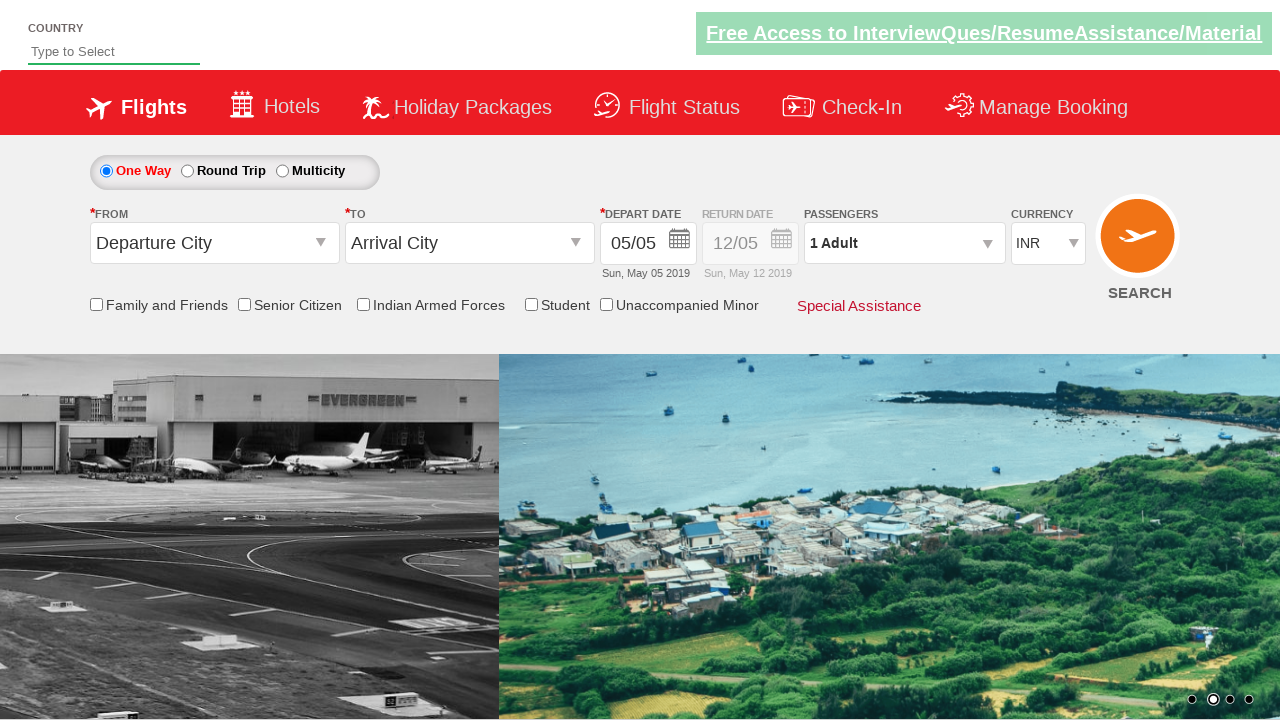

Verified senior citizen discount checkbox is not initially selected
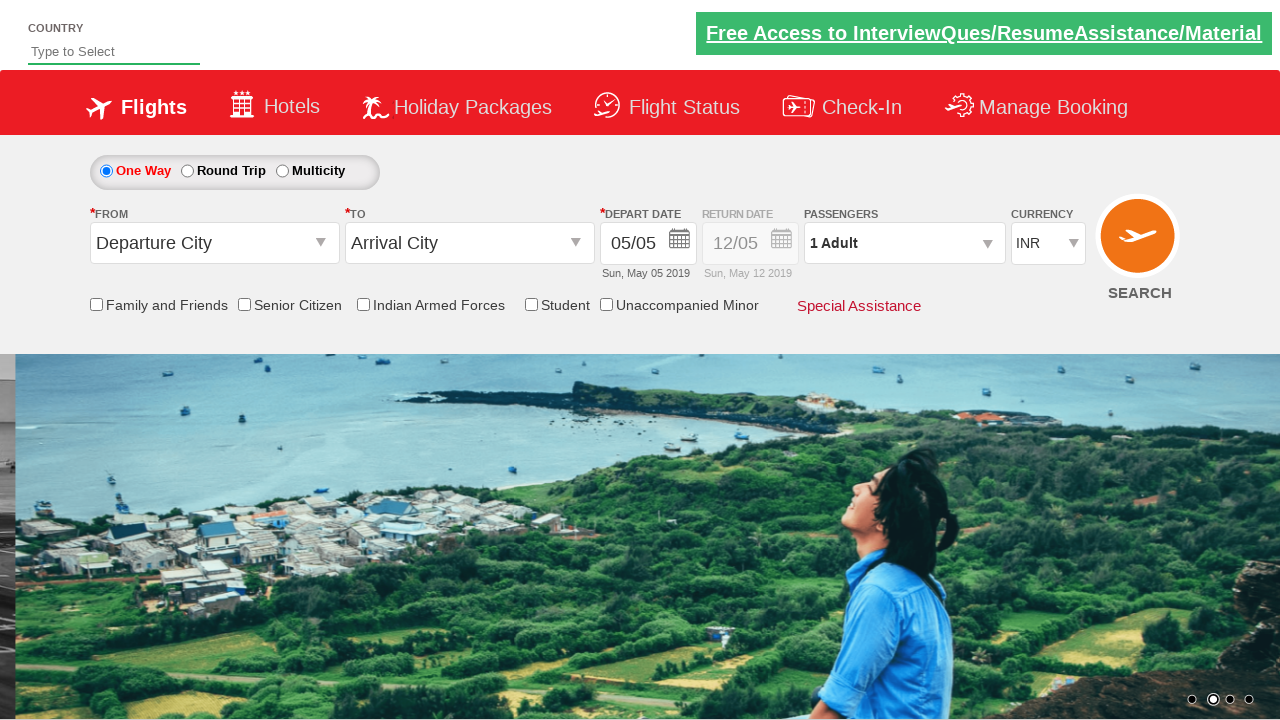

Clicked senior citizen discount checkbox at (244, 304) on input[id*='SeniorCitizenDiscount']
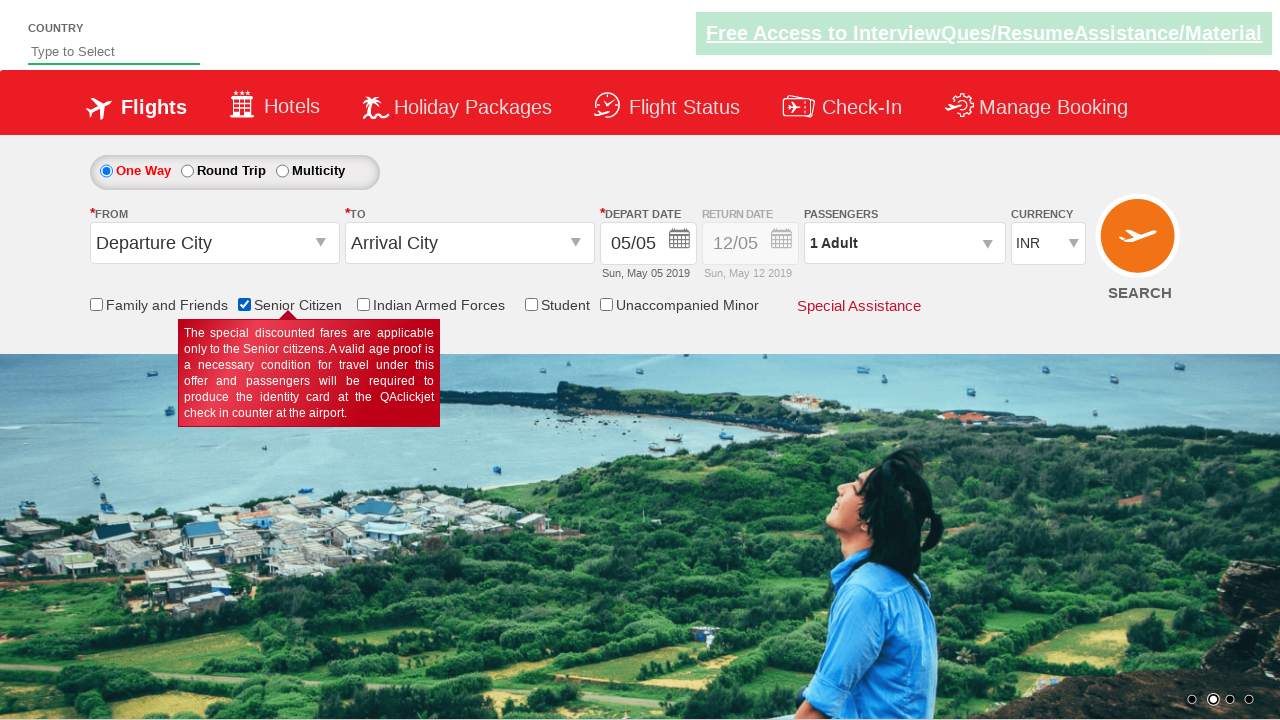

Verified senior citizen discount checkbox is now selected
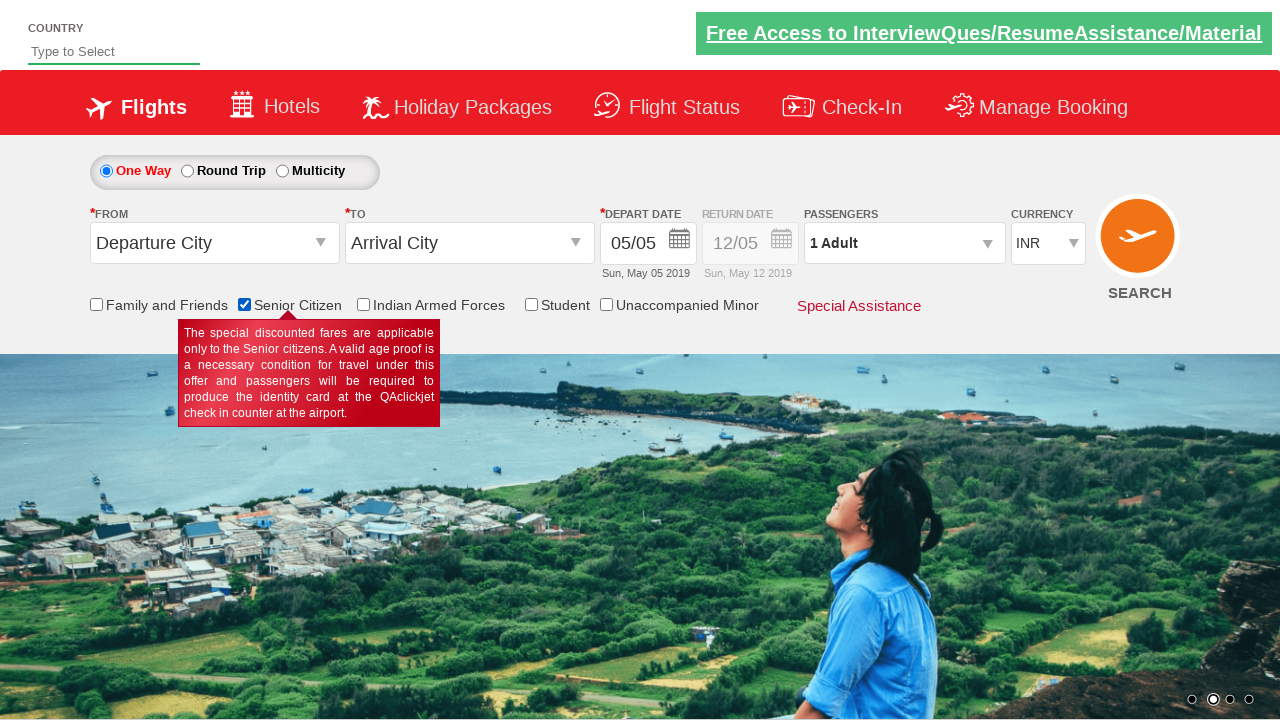

Clicked on passenger info dropdown to open it at (904, 243) on #divpaxinfo
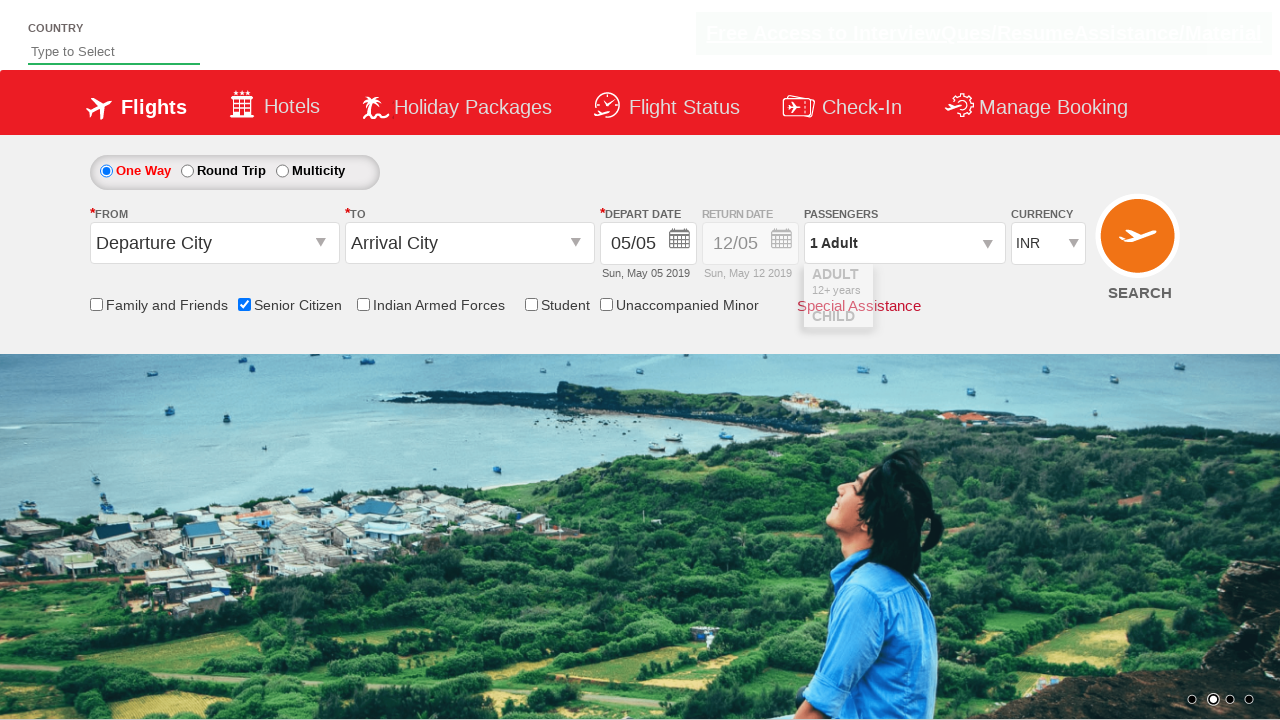

Waited for passenger dropdown to fully open
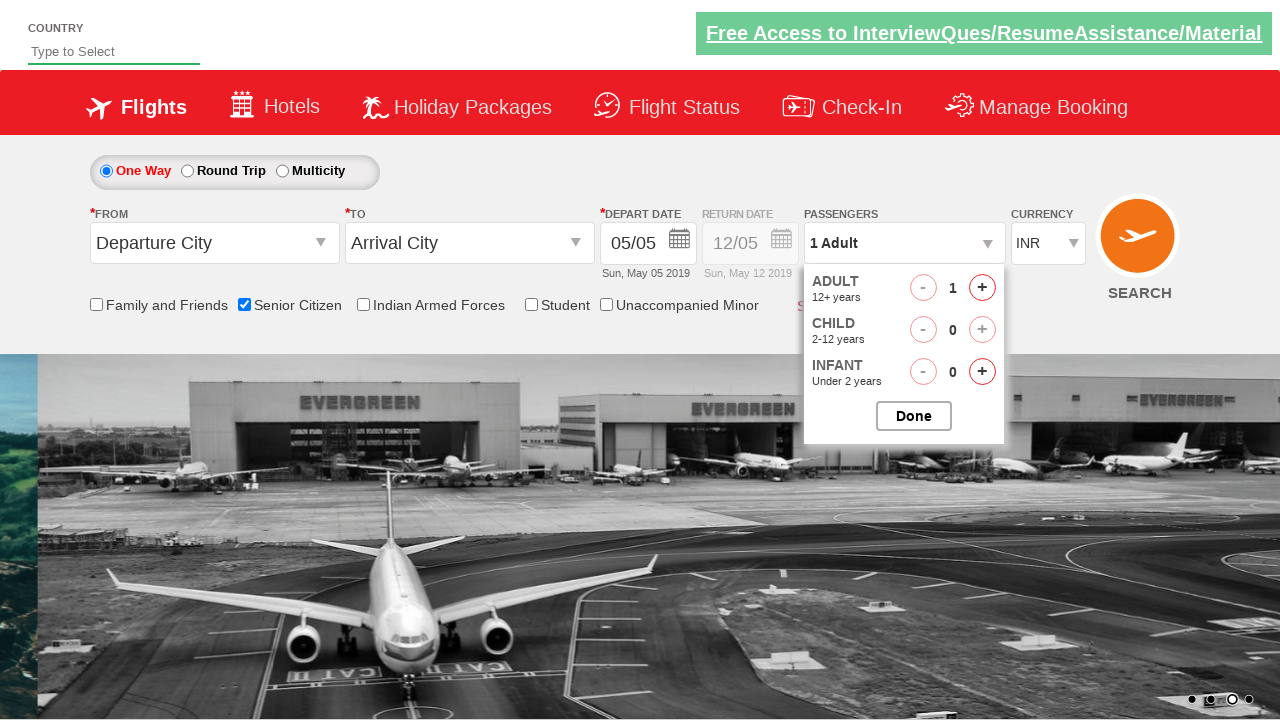

Clicked increment adult button (iteration 1 of 4) at (982, 288) on #hrefIncAdt
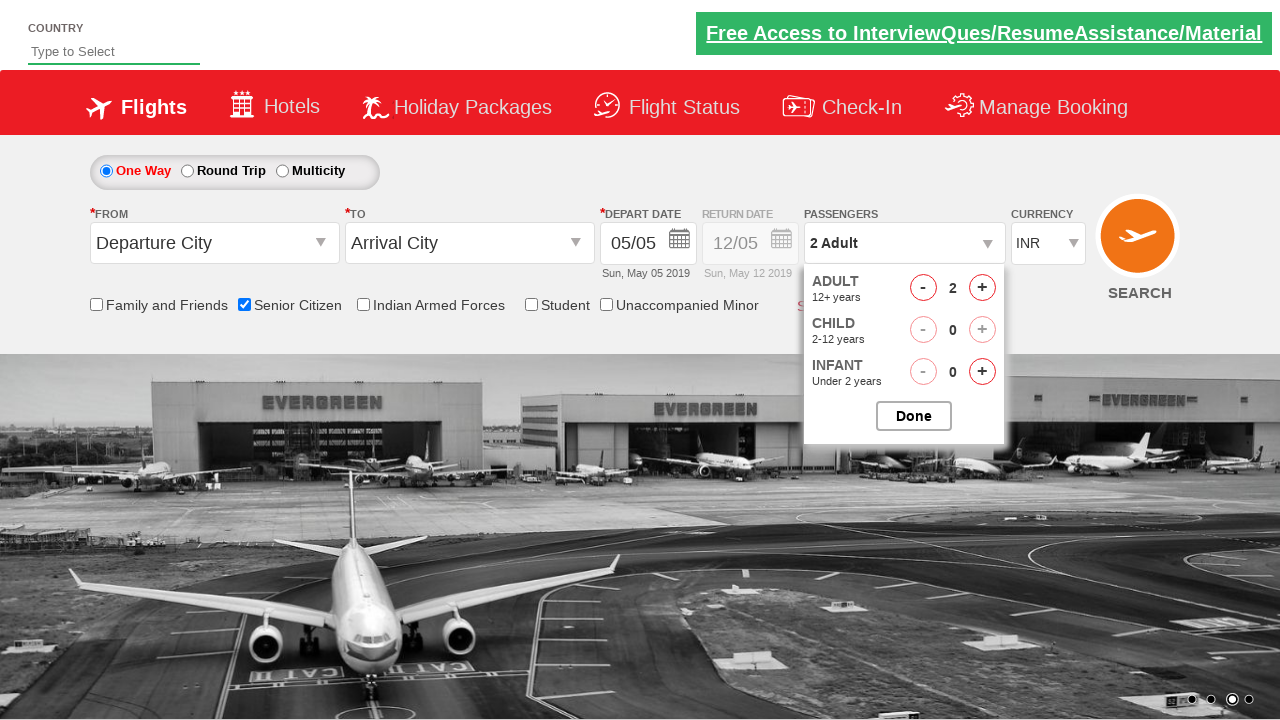

Clicked increment adult button (iteration 2 of 4) at (982, 288) on #hrefIncAdt
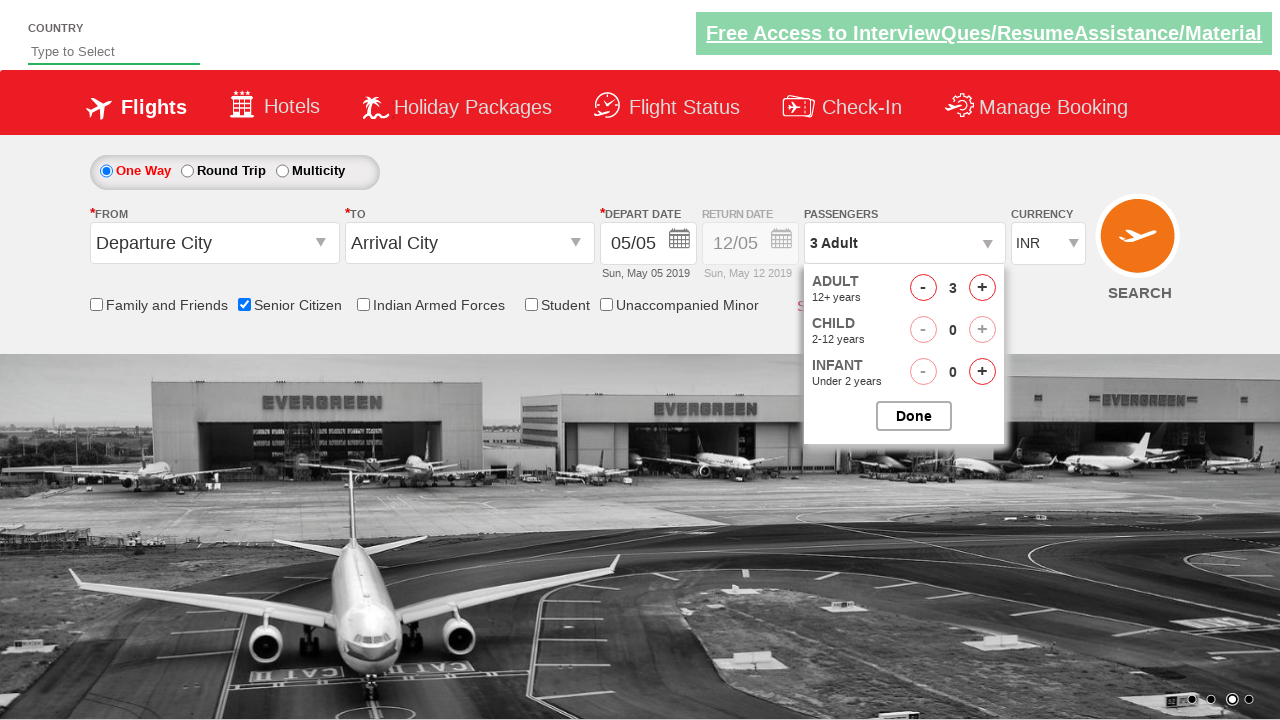

Clicked increment adult button (iteration 3 of 4) at (982, 288) on #hrefIncAdt
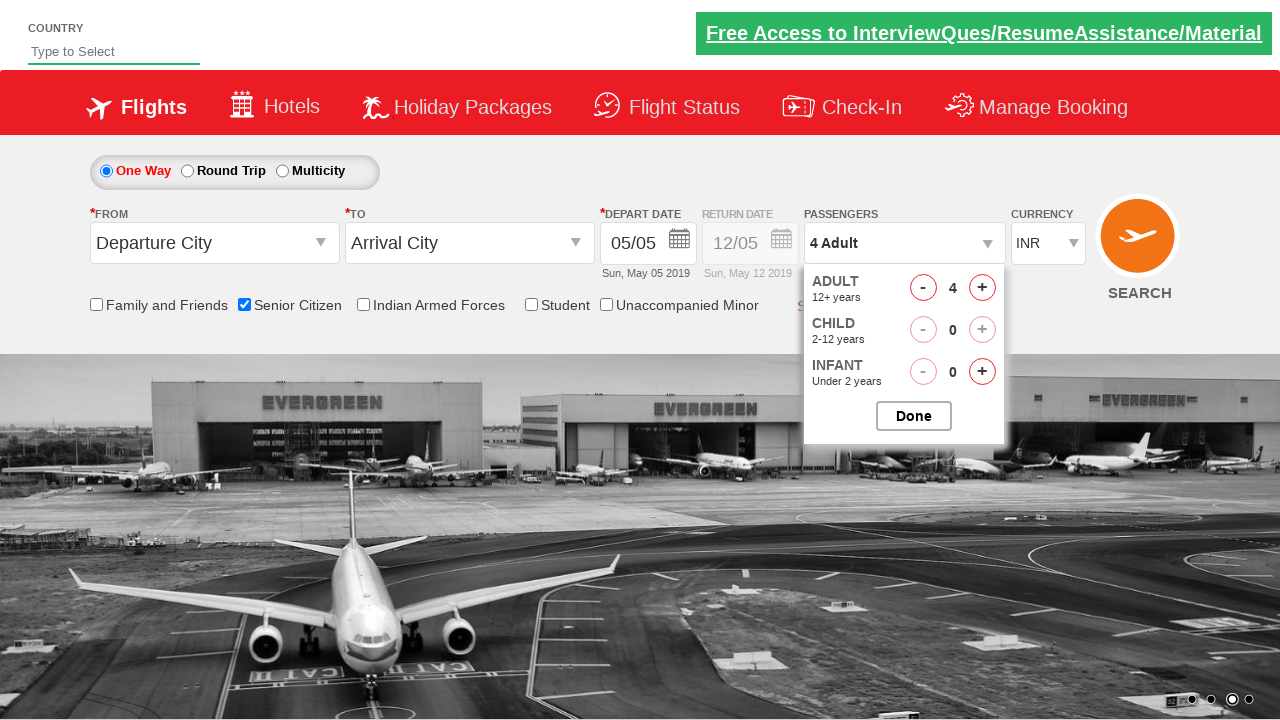

Clicked increment adult button (iteration 4 of 4) at (982, 288) on #hrefIncAdt
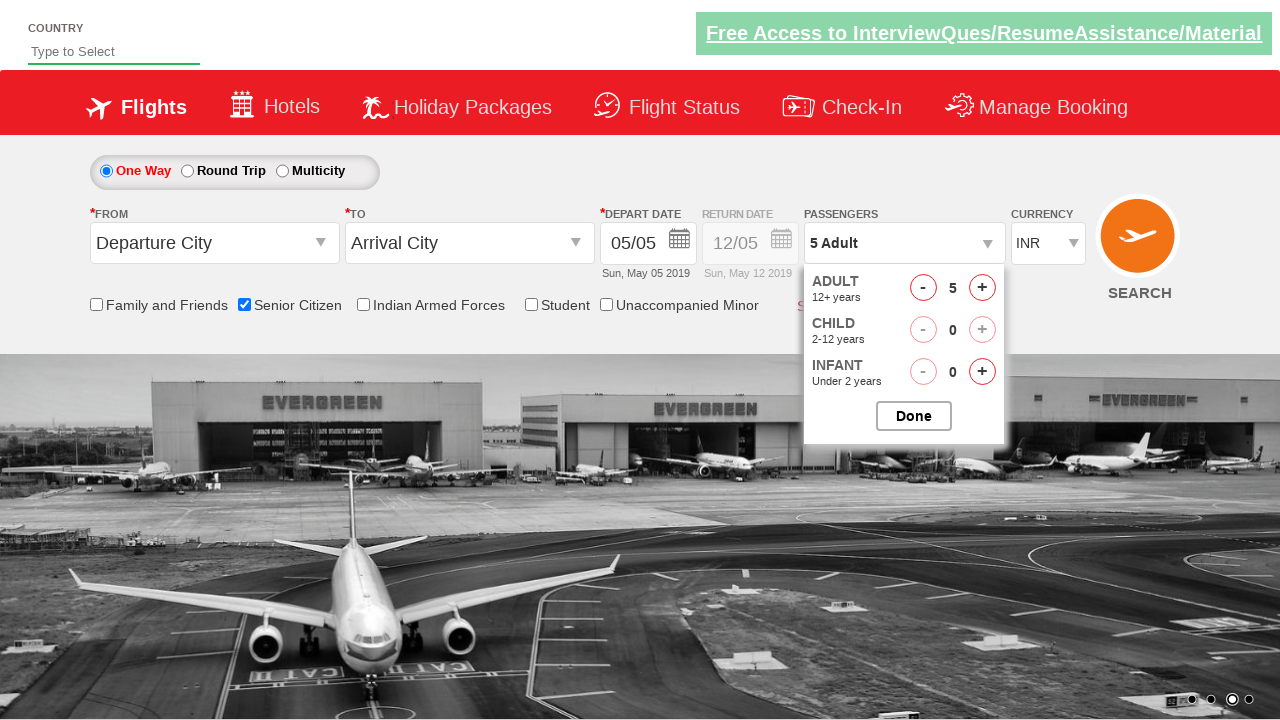

Waited before closing passenger dropdown
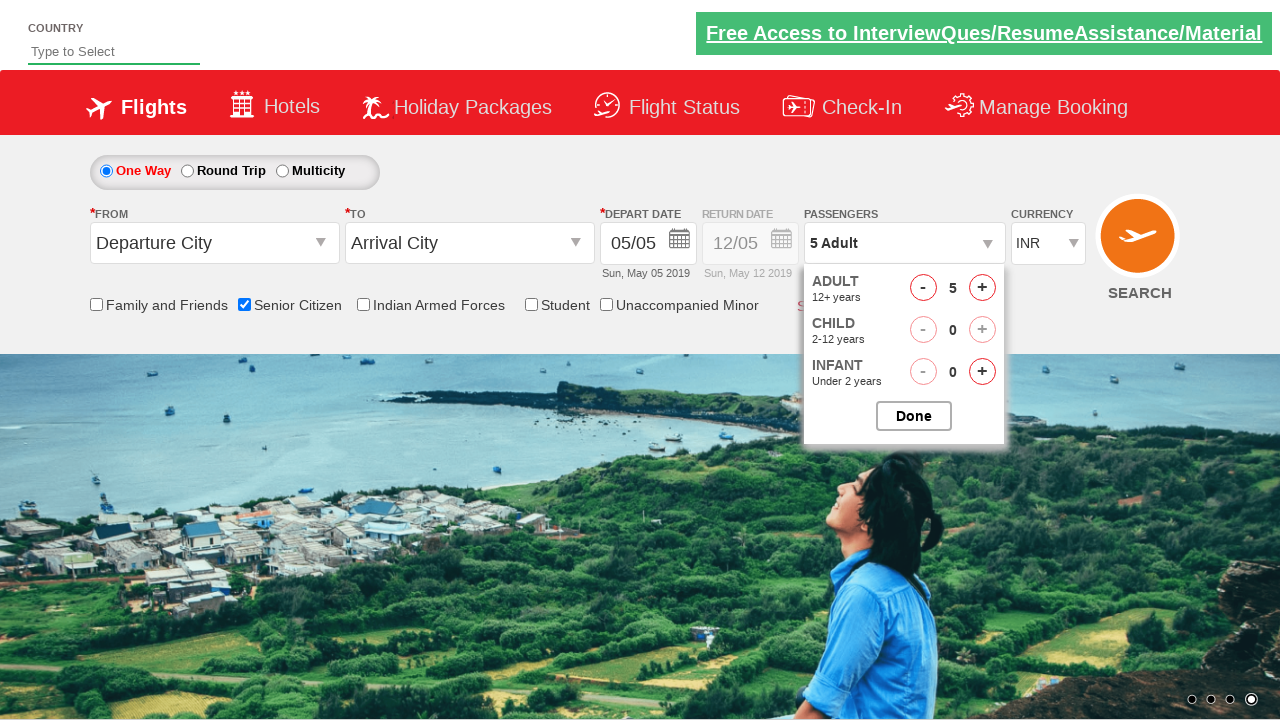

Clicked button to close passenger selection dropdown at (914, 416) on #btnclosepaxoption
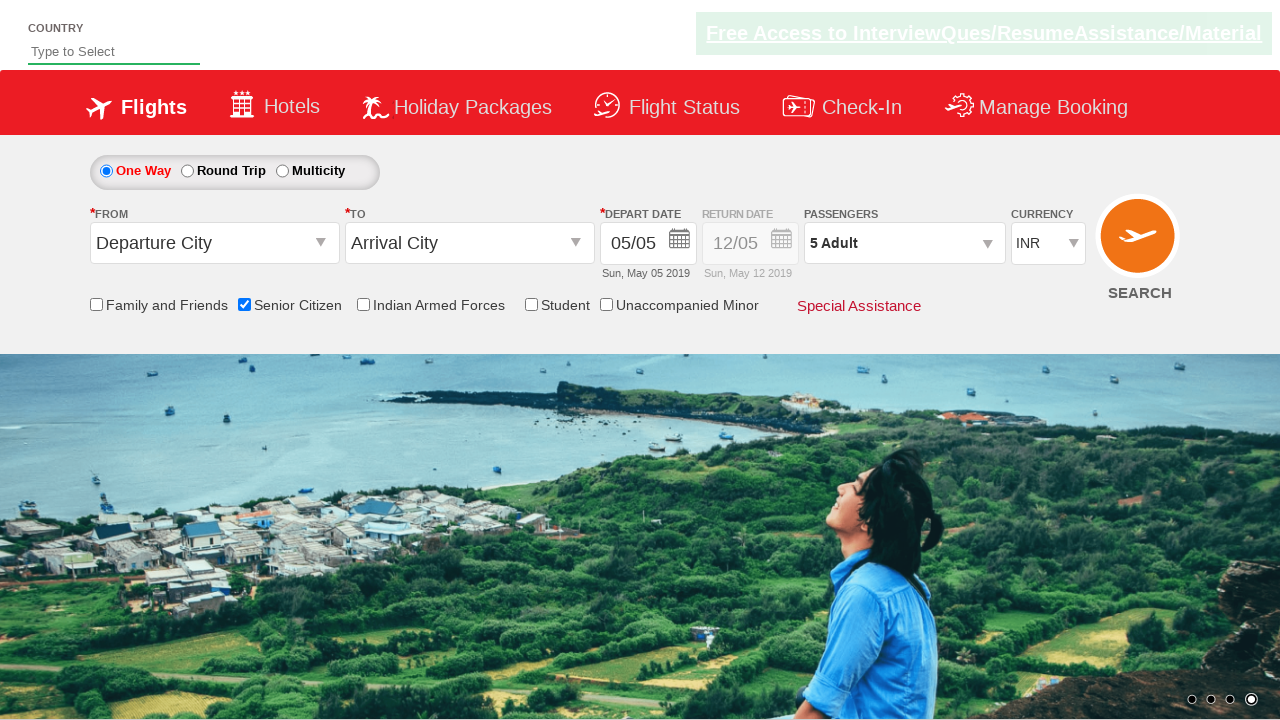

Verified passenger count displays '5 Adult'
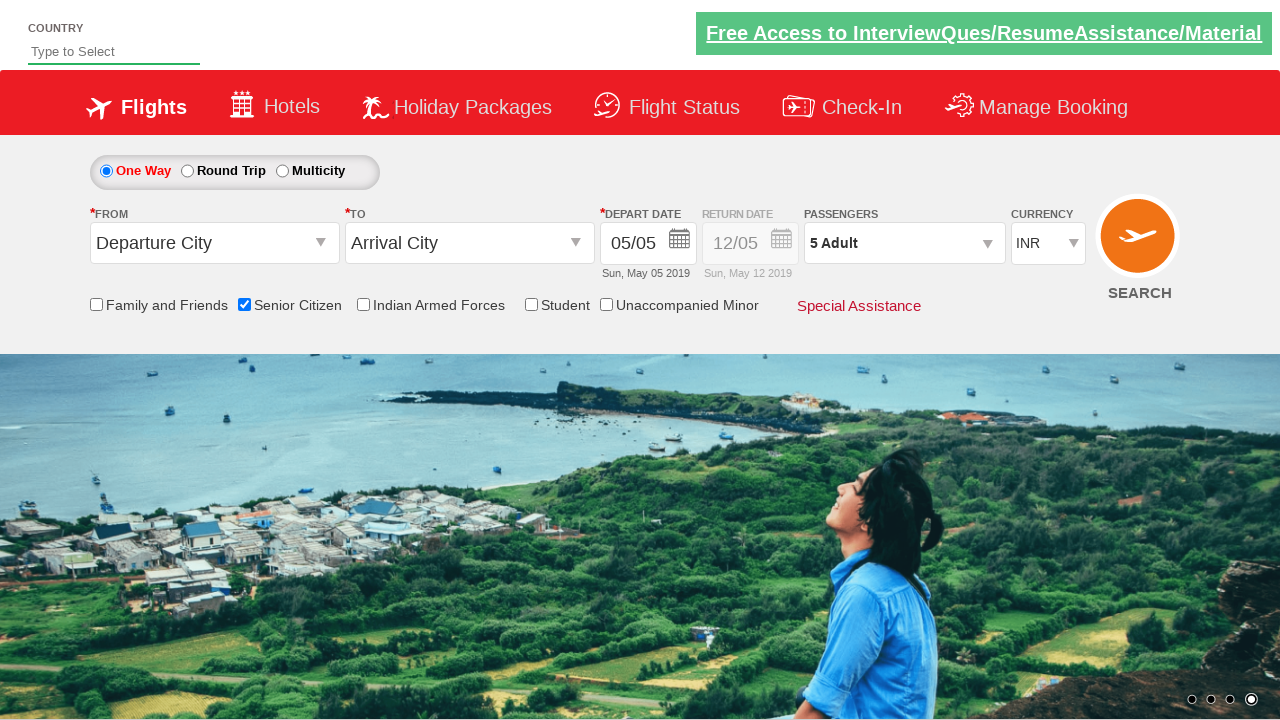

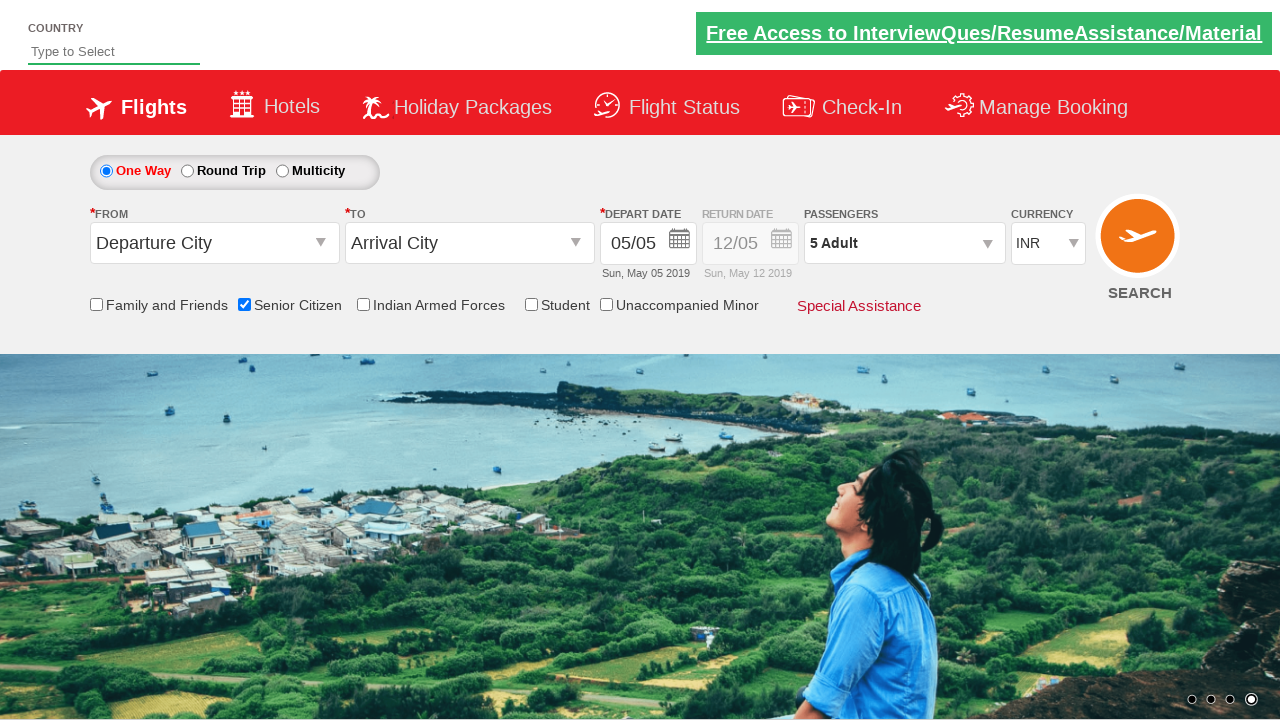